Tests clicking the JS Prompt button, entering text into the prompt, accepting it, and verifying the result displays the entered text.

Starting URL: https://the-internet.herokuapp.com/javascript_alerts

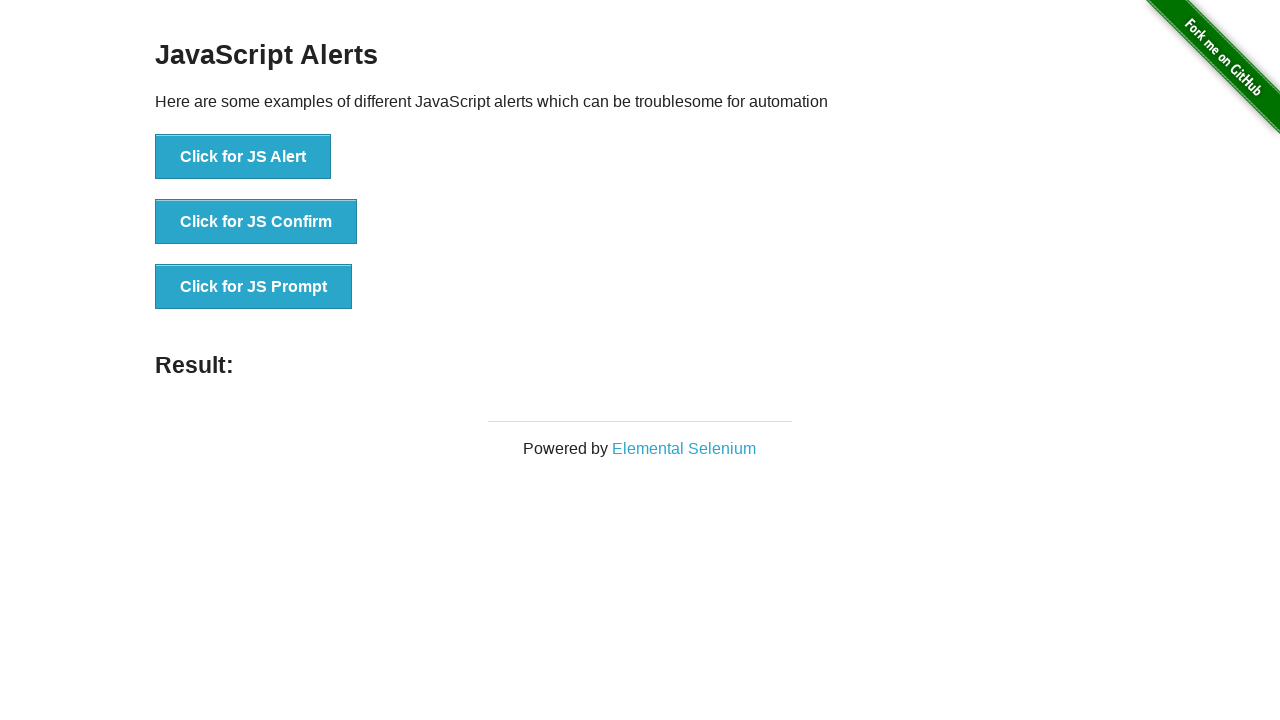

Set up dialog handler to accept prompt with text 'TestInputMessage2024'
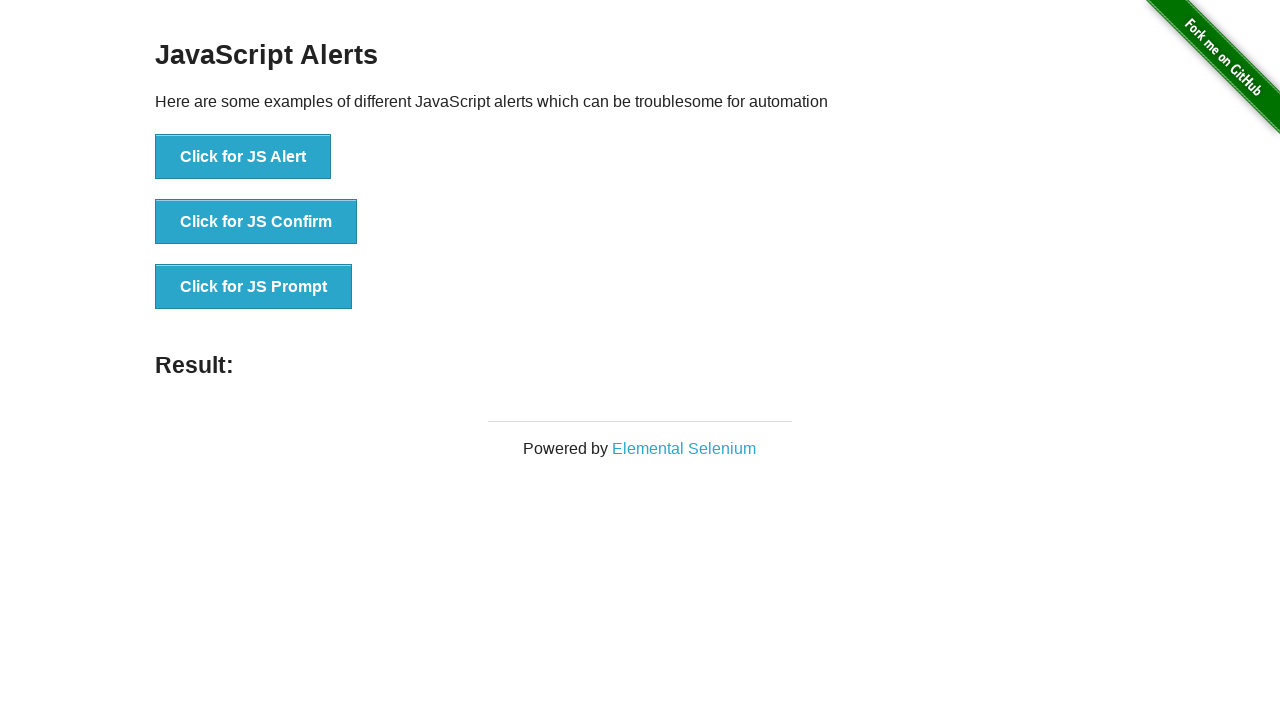

Clicked the JS Prompt button at (254, 287) on button[onclick*='jsPrompt']
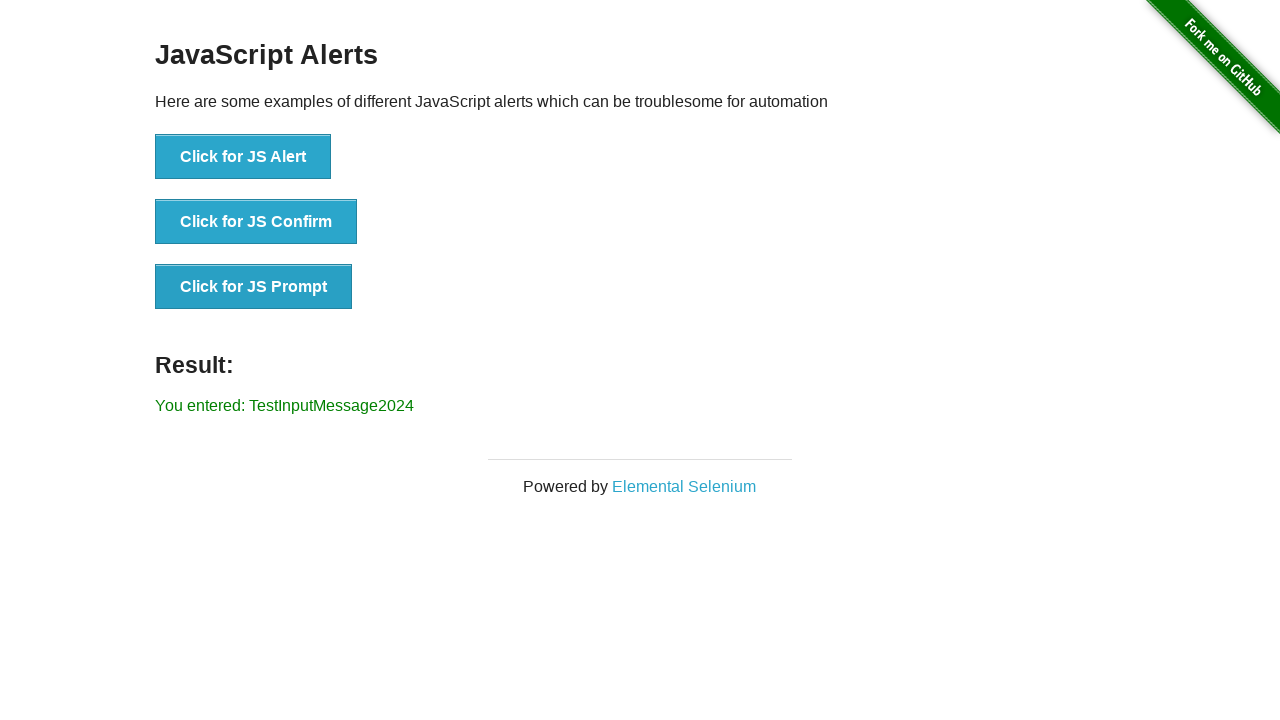

Result label appeared after accepting prompt
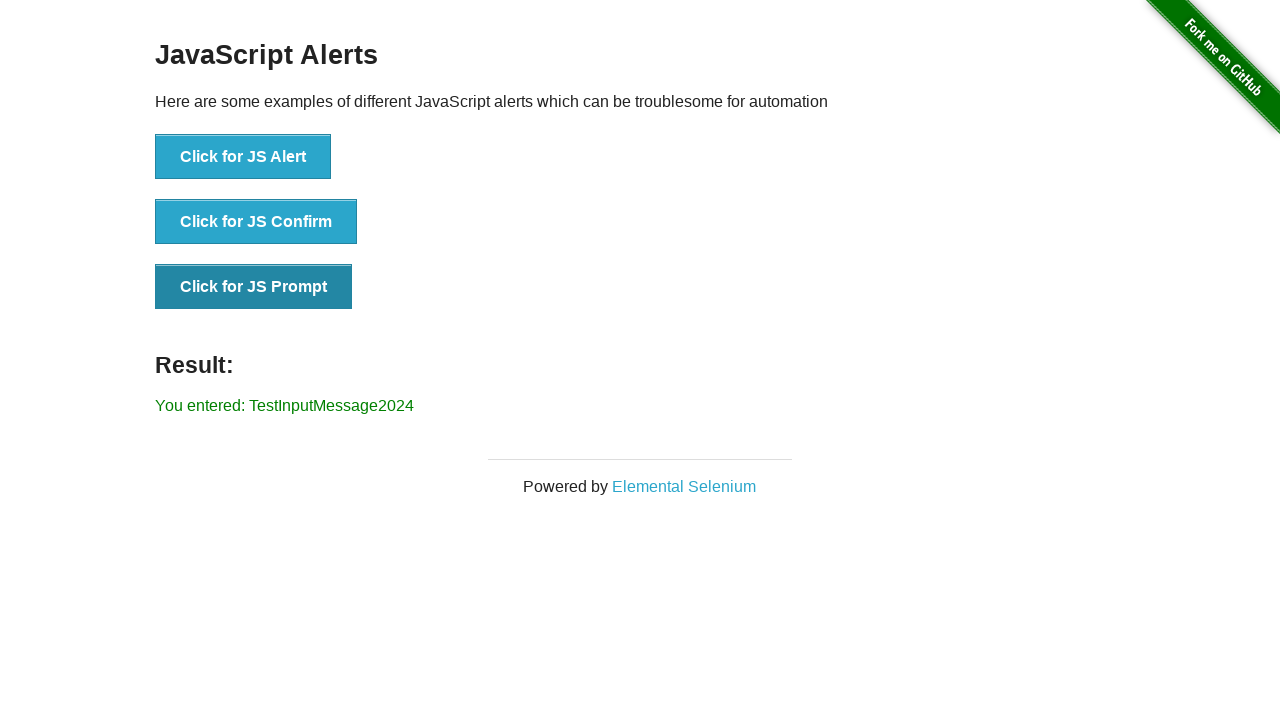

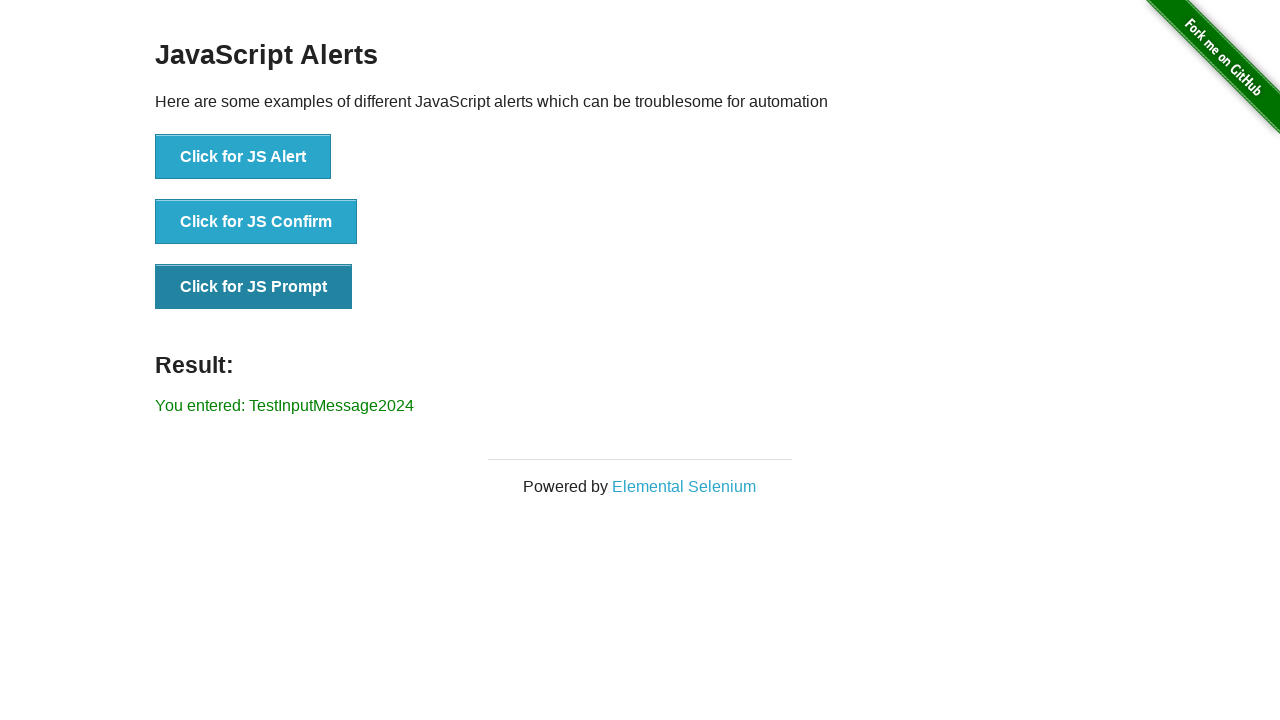